Tests dynamic controls page by clicking the Remove button and verifying the "It's gone!" message displays after the element is removed.

Starting URL: https://the-internet.herokuapp.com/dynamic_controls

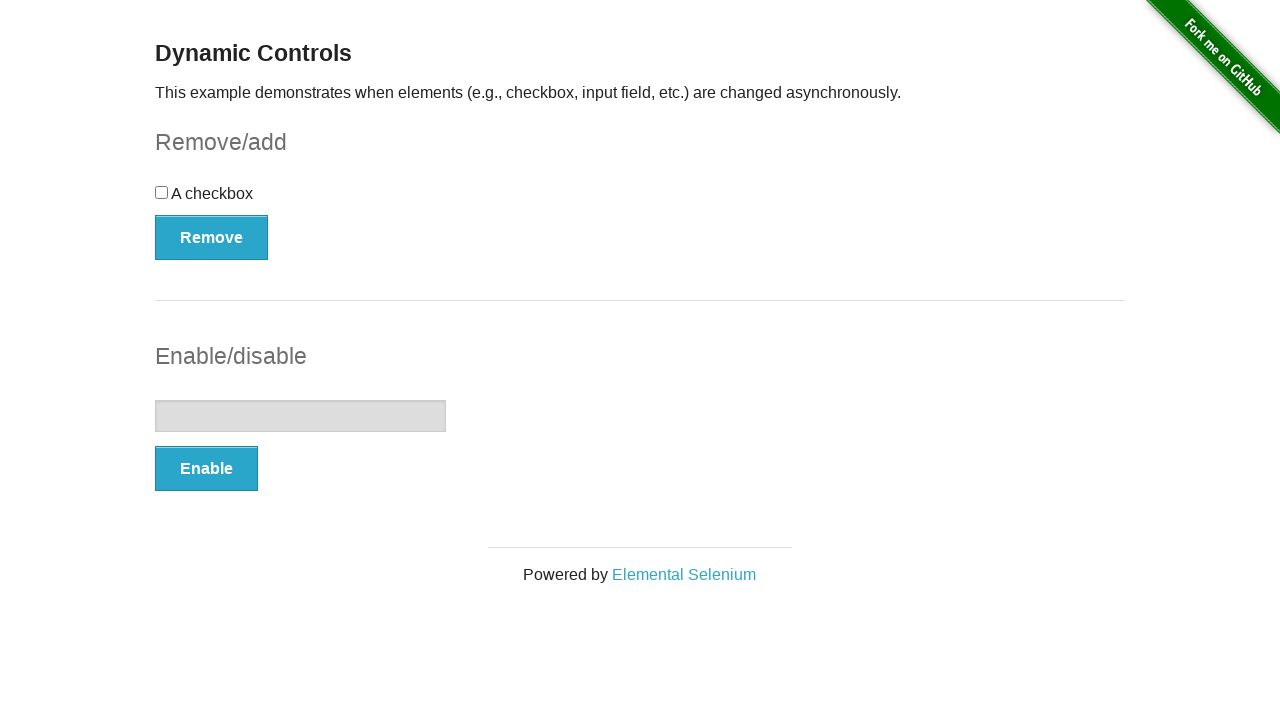

Navigated to dynamic controls page
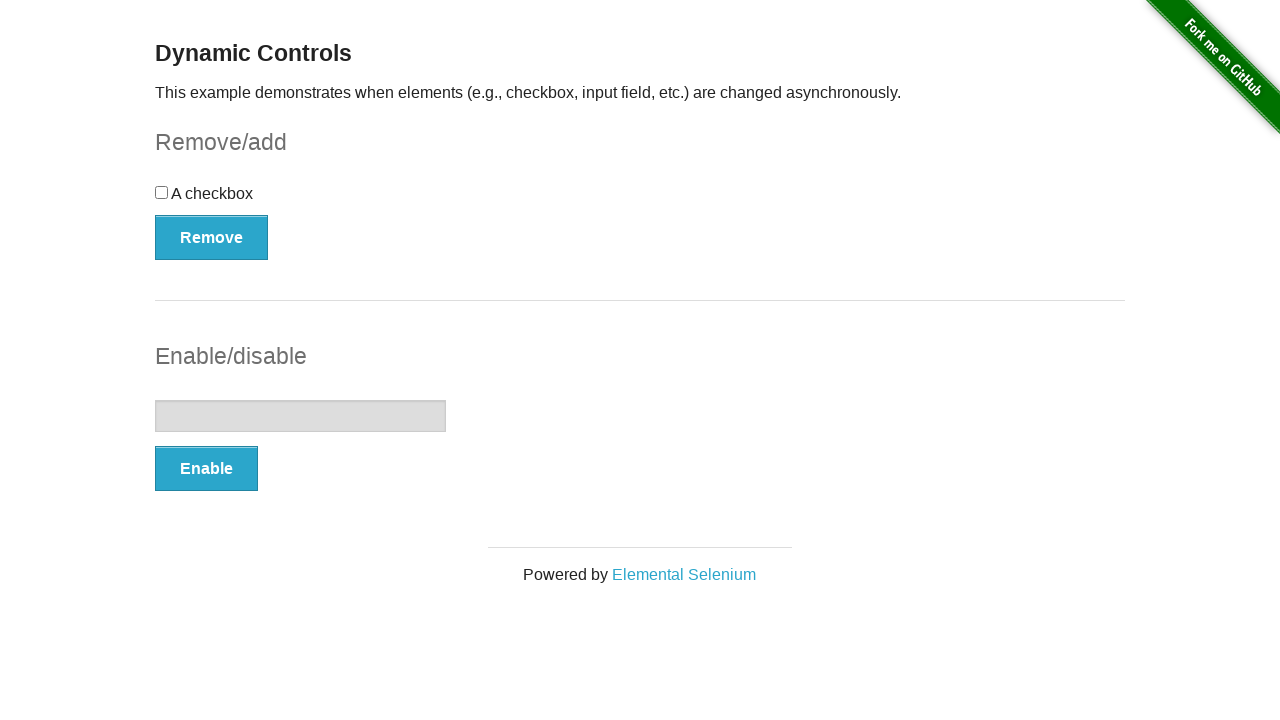

Clicked the Remove button at (212, 237) on xpath=//button[@type='button']
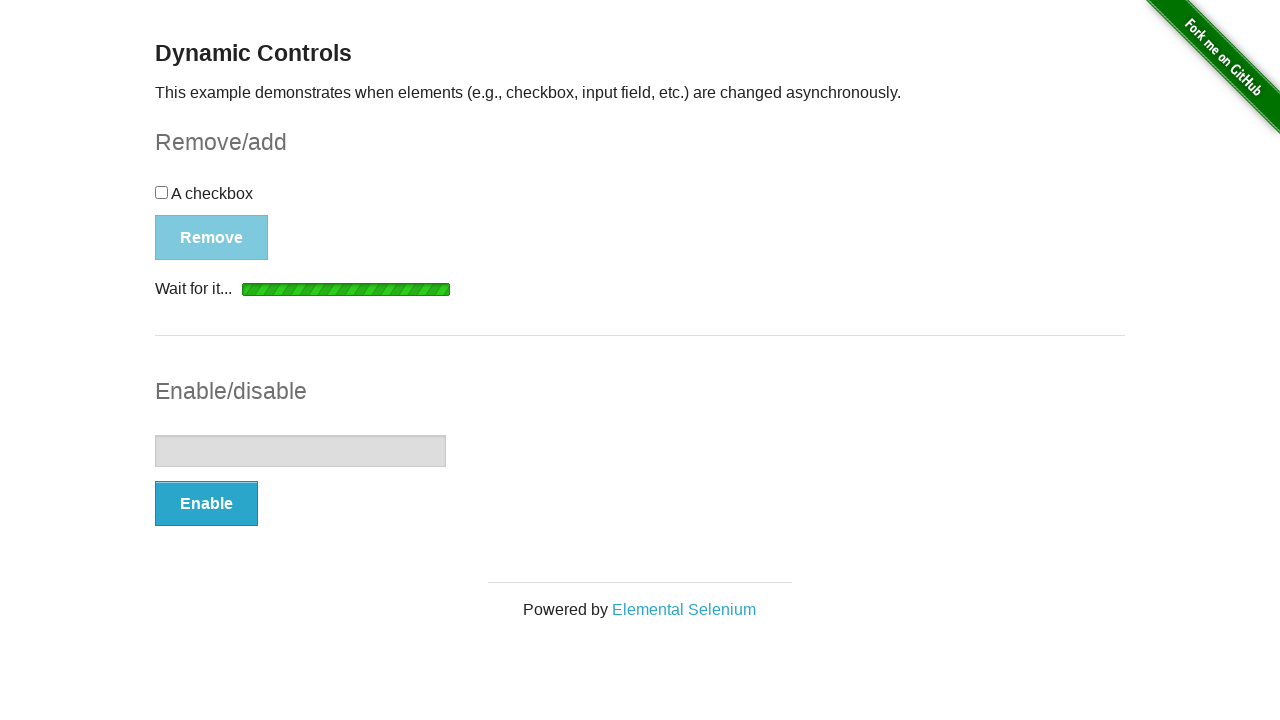

Waited for message element to appear
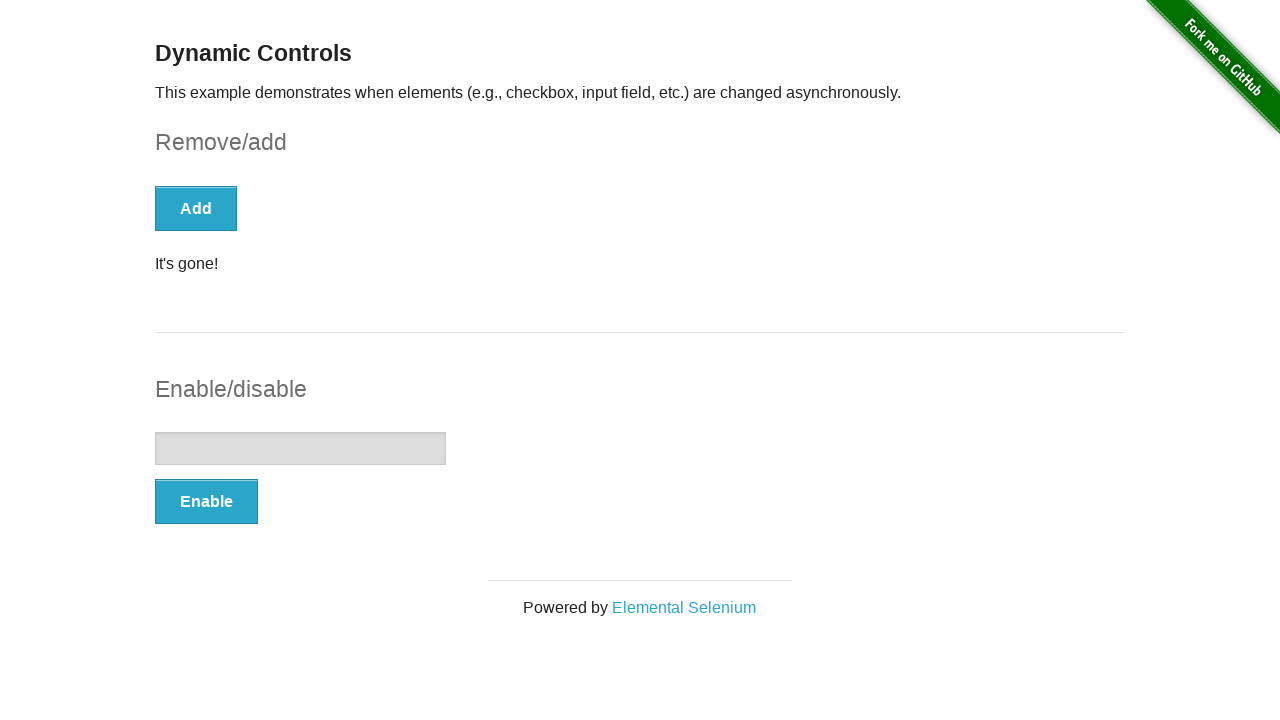

Verified 'It's gone!' message is displayed after element removal
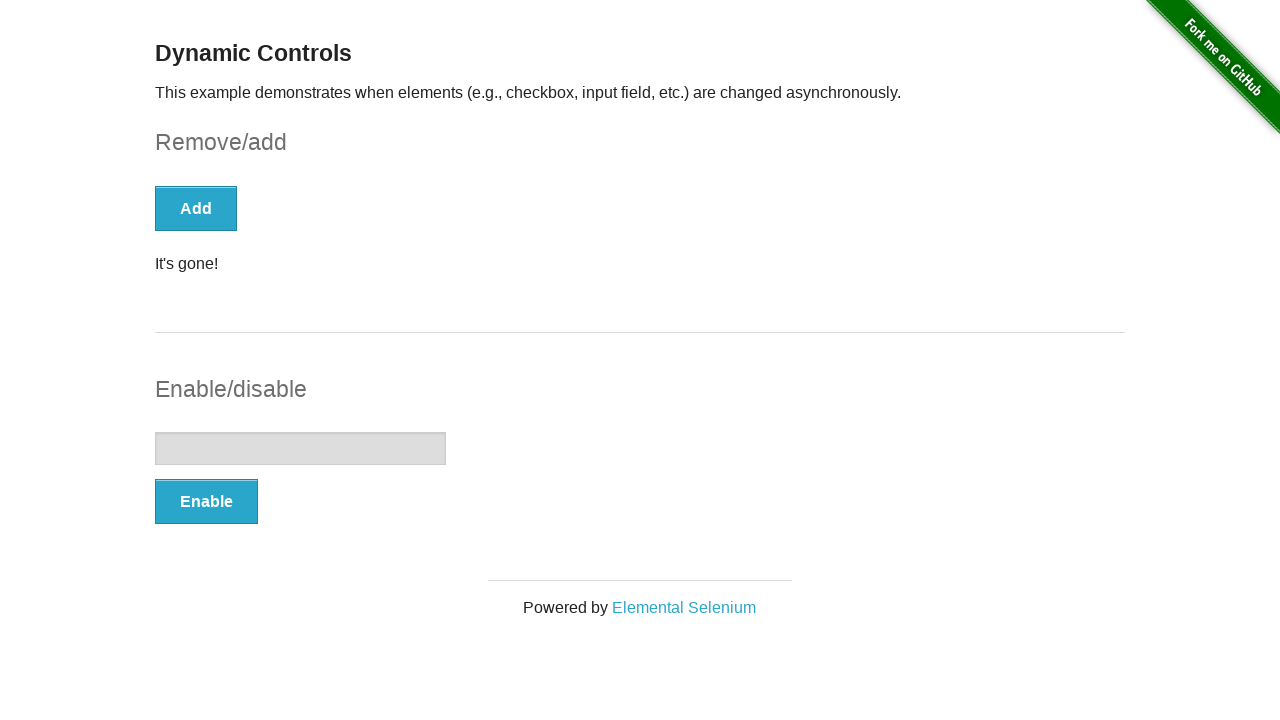

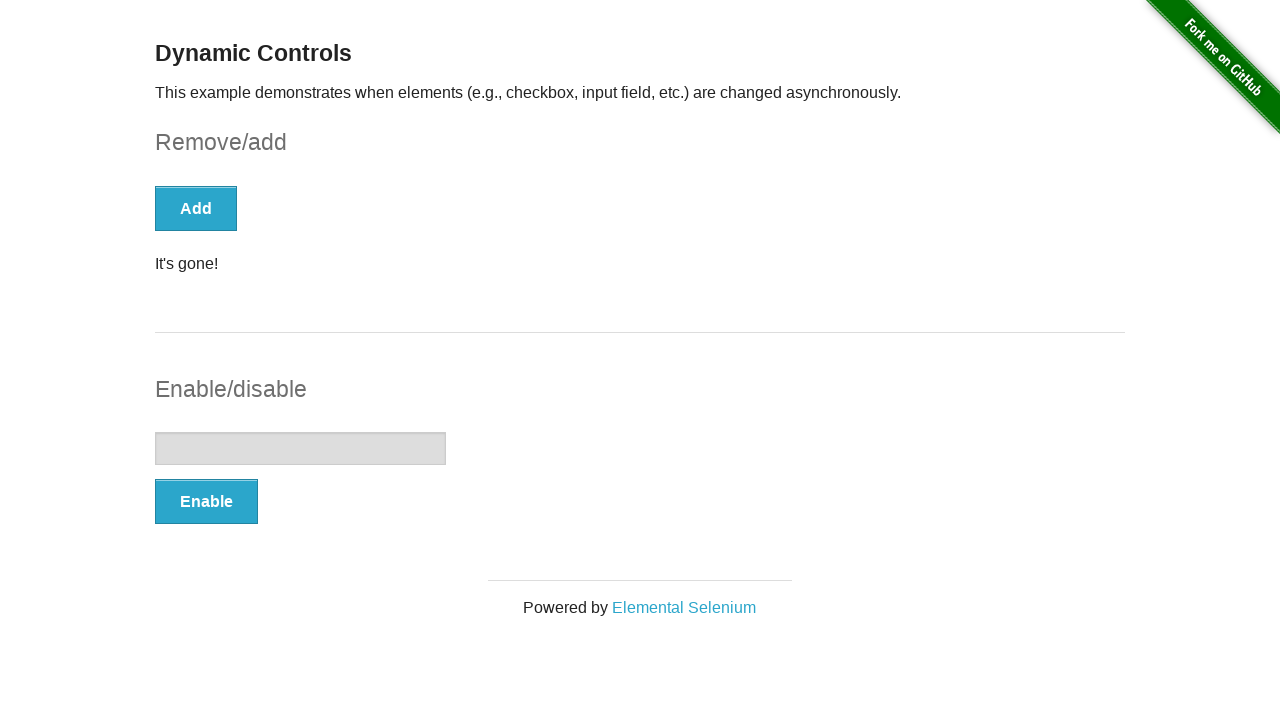